Tests handling of nested iFrames by navigating through multiple levels of frames (top containing left/middle/right, and bottom) and verifying the text content in each frame.

Starting URL: https://the-internet.herokuapp.com/

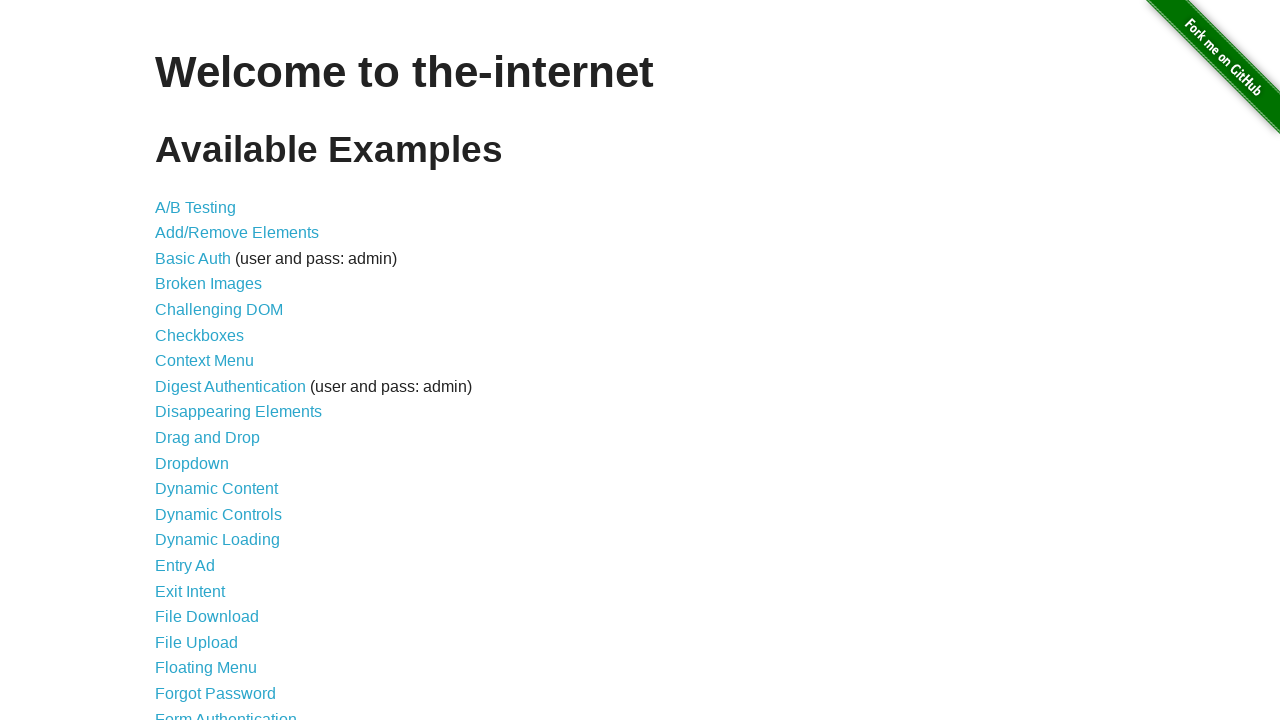

Clicked Frames link at (182, 361) on a:has-text('Frames')
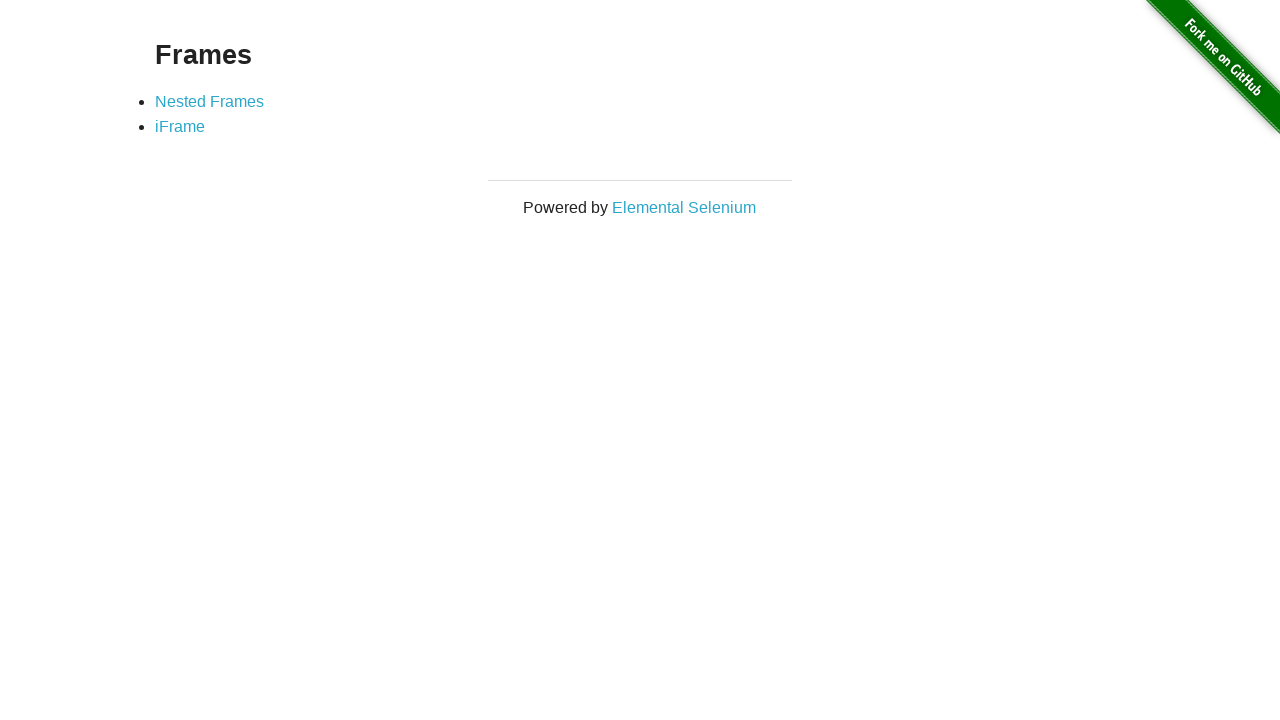

Clicked Nested Frames link at (210, 101) on a:has-text('Nested Frames')
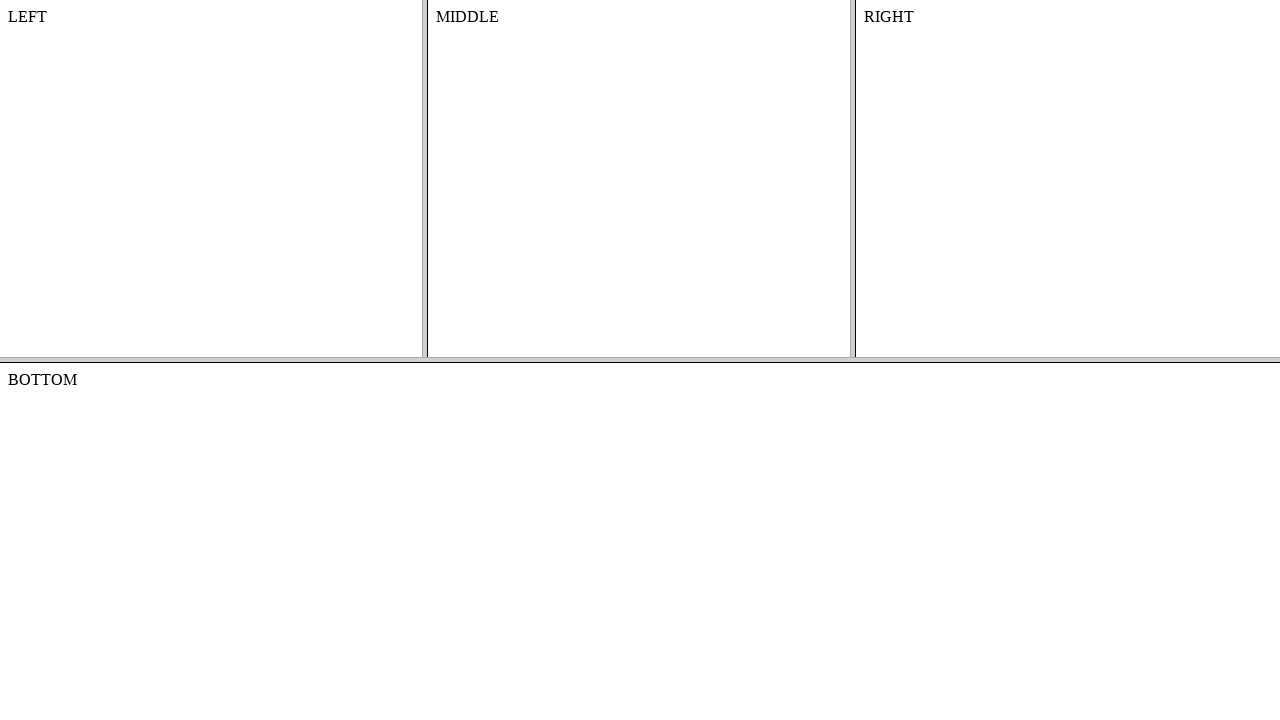

Located top frame
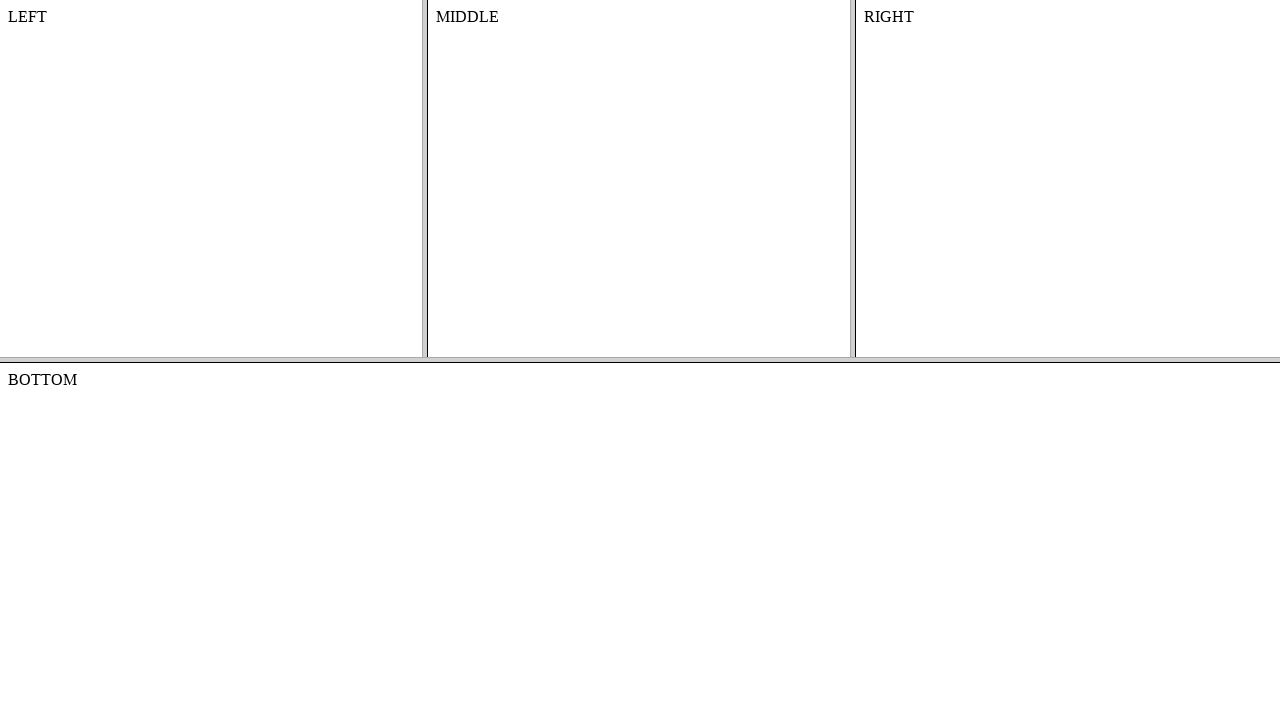

Located left frame within top frame
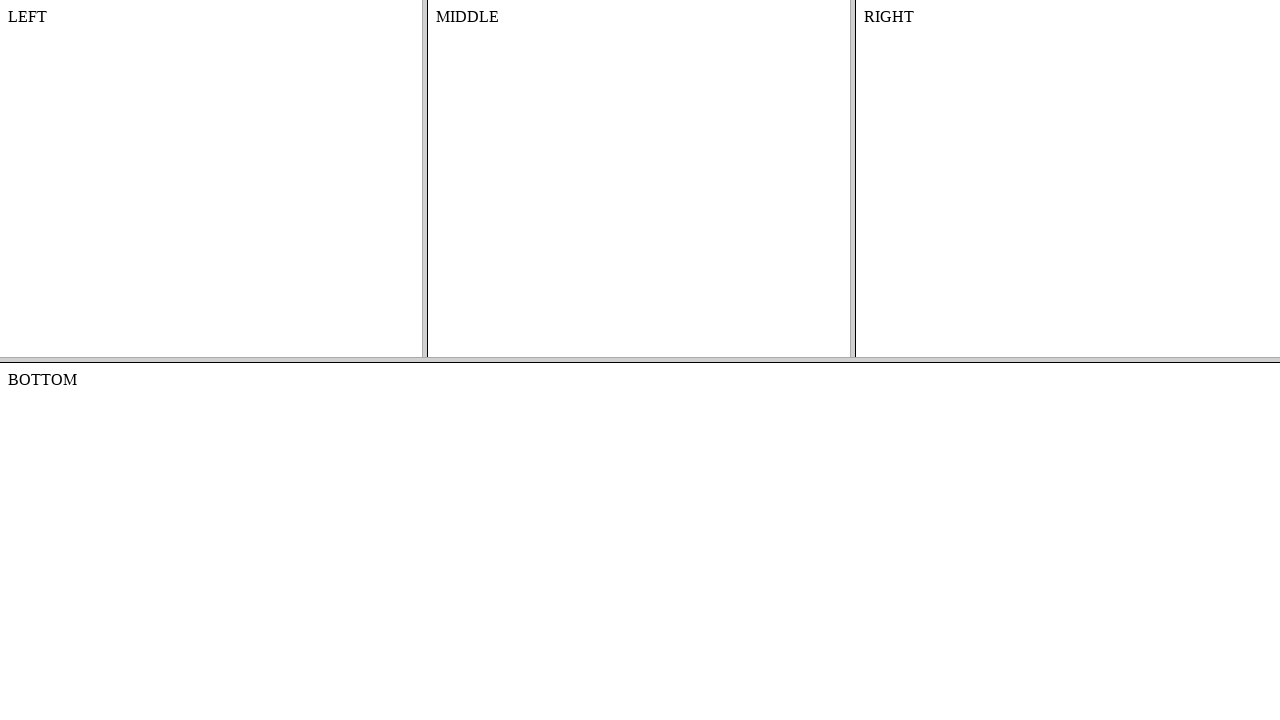

Retrieved text content from left frame
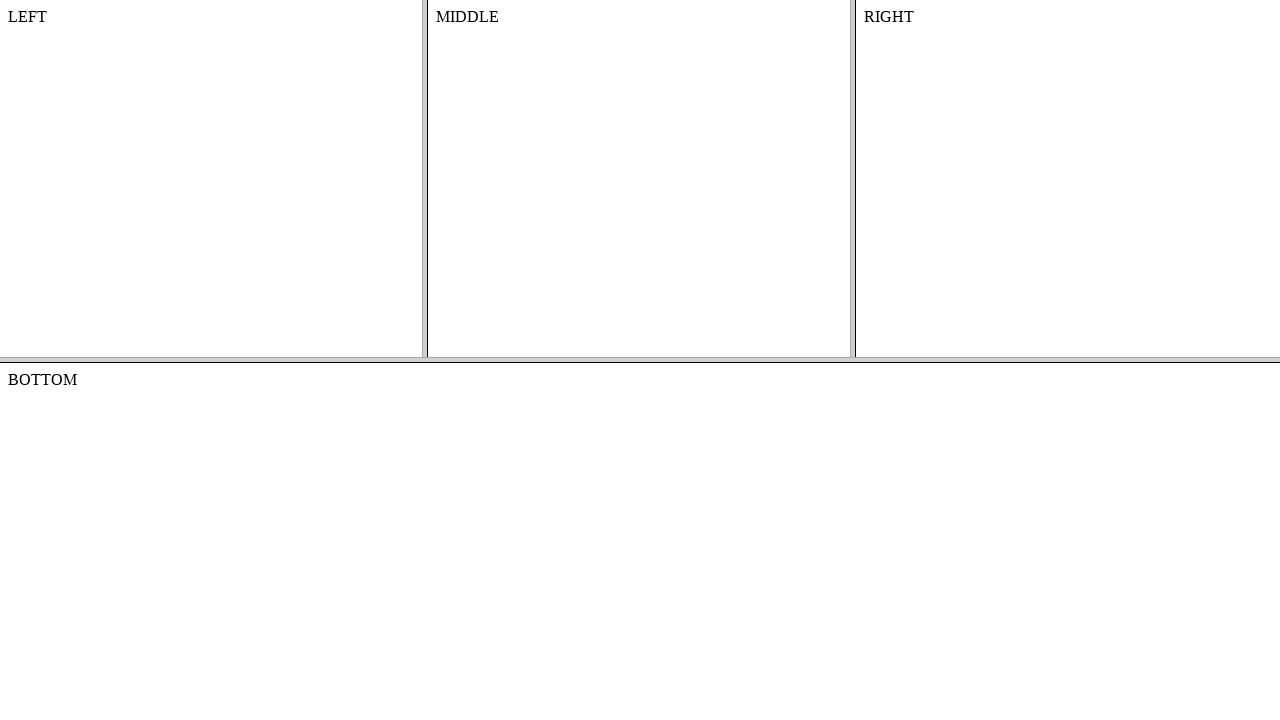

Verified left frame contains 'LEFT'
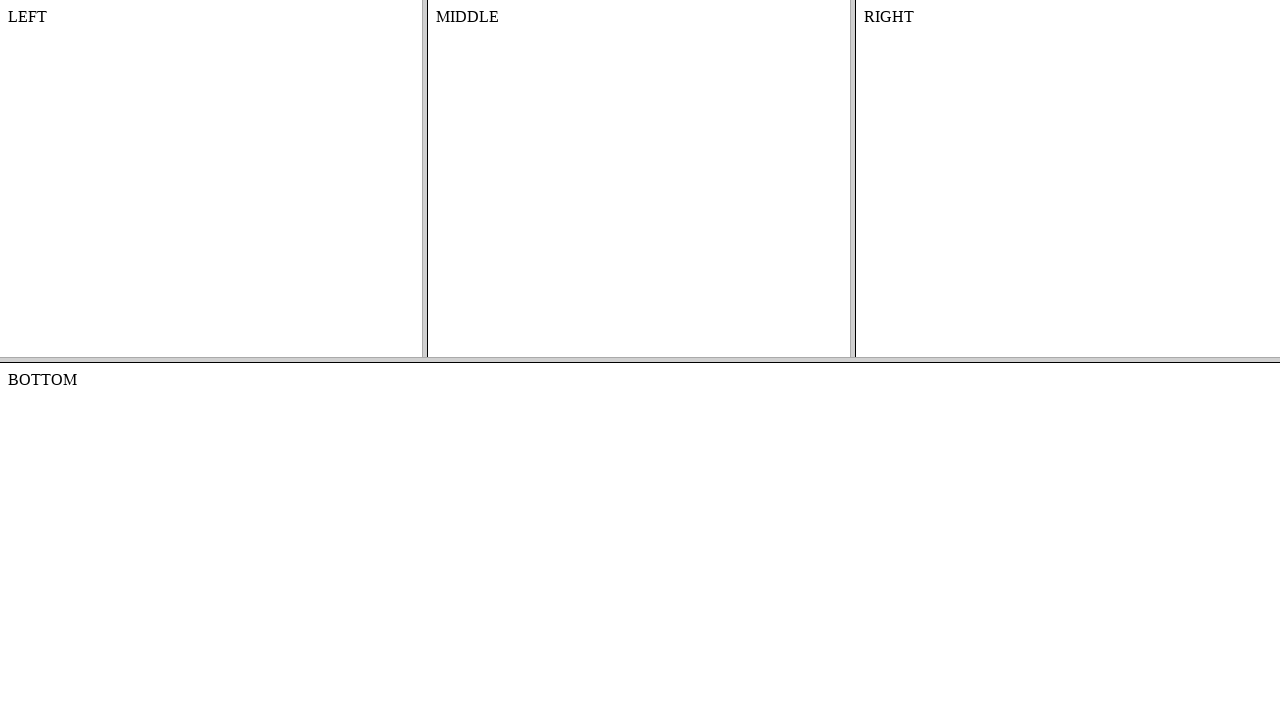

Located middle frame within top frame
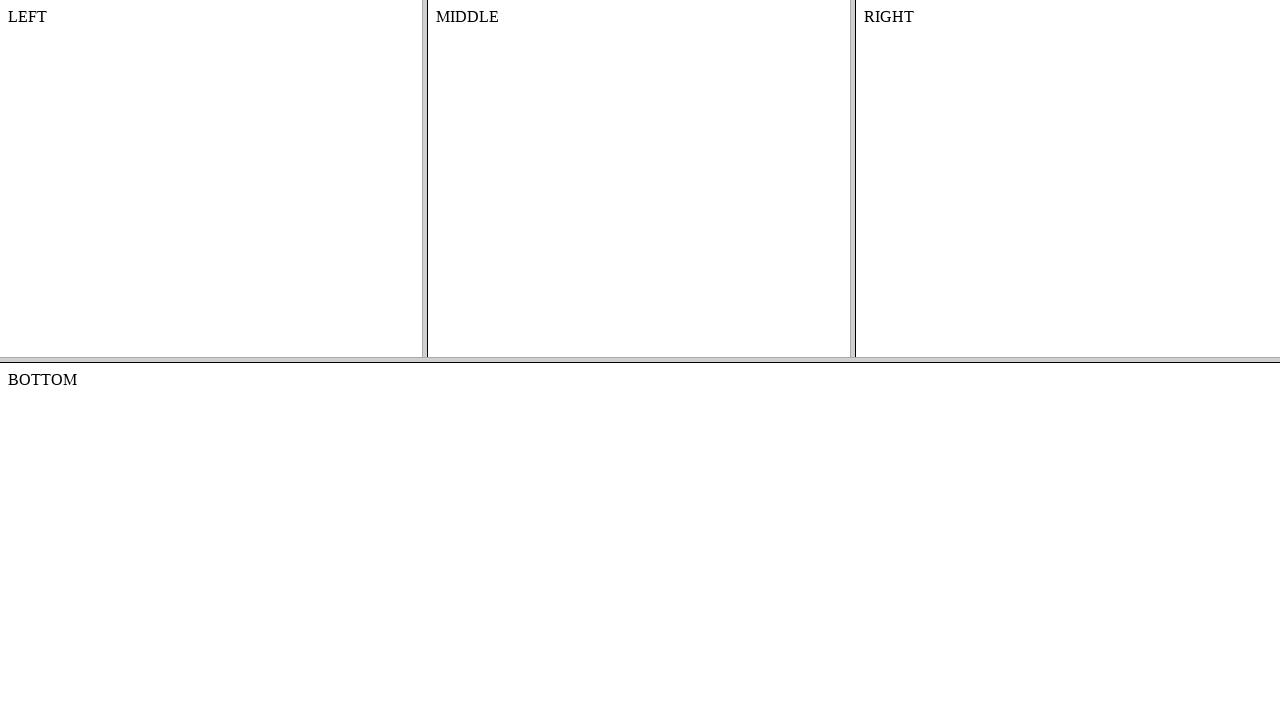

Retrieved text content from middle frame
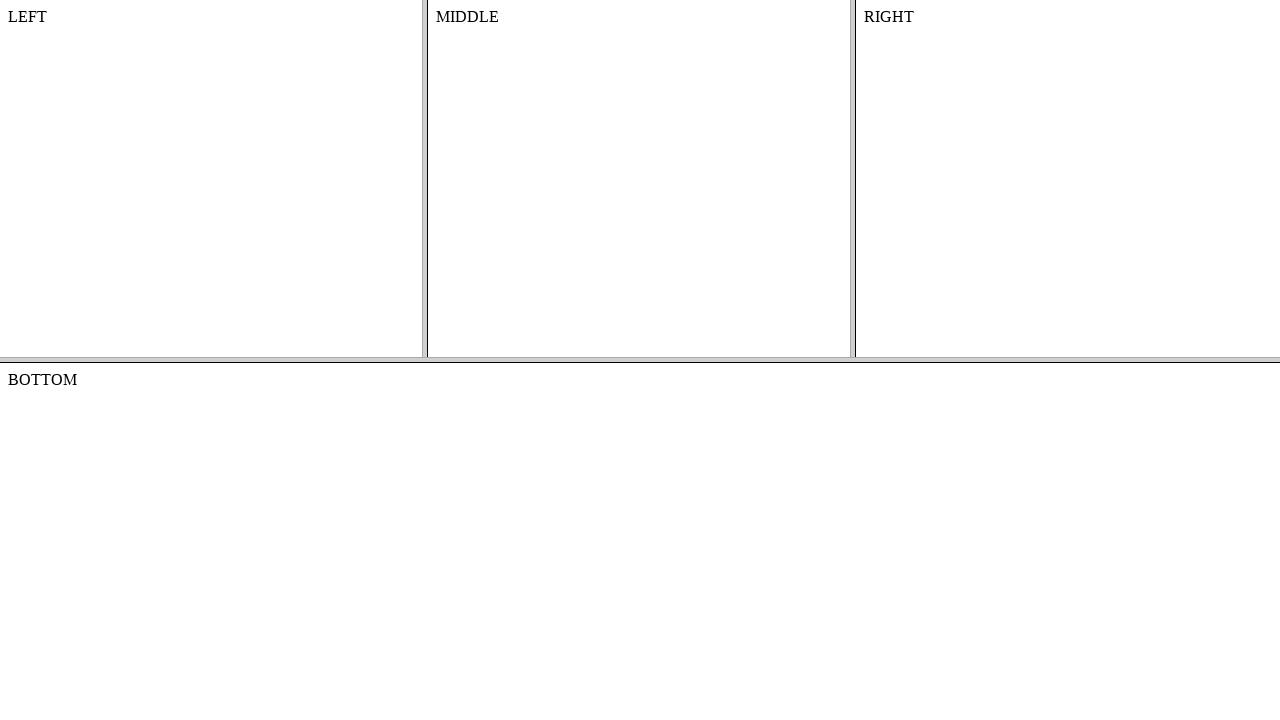

Verified middle frame contains 'MIDDLE'
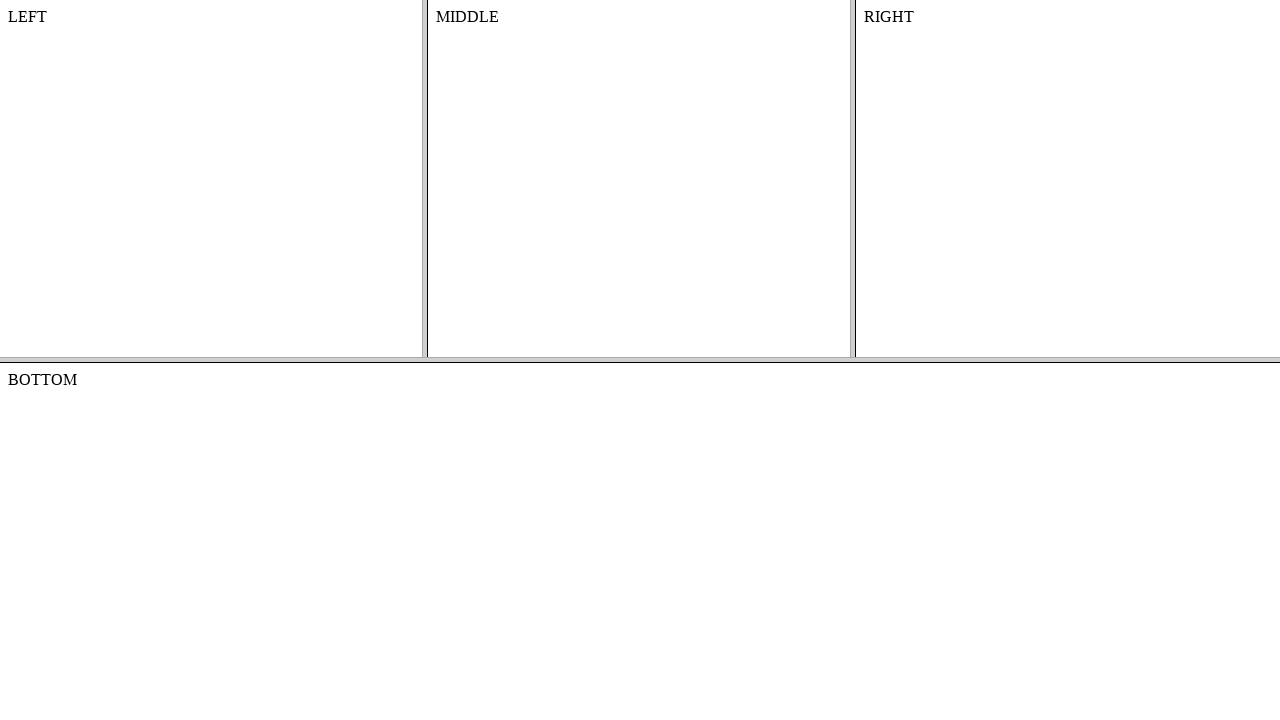

Located right frame within top frame
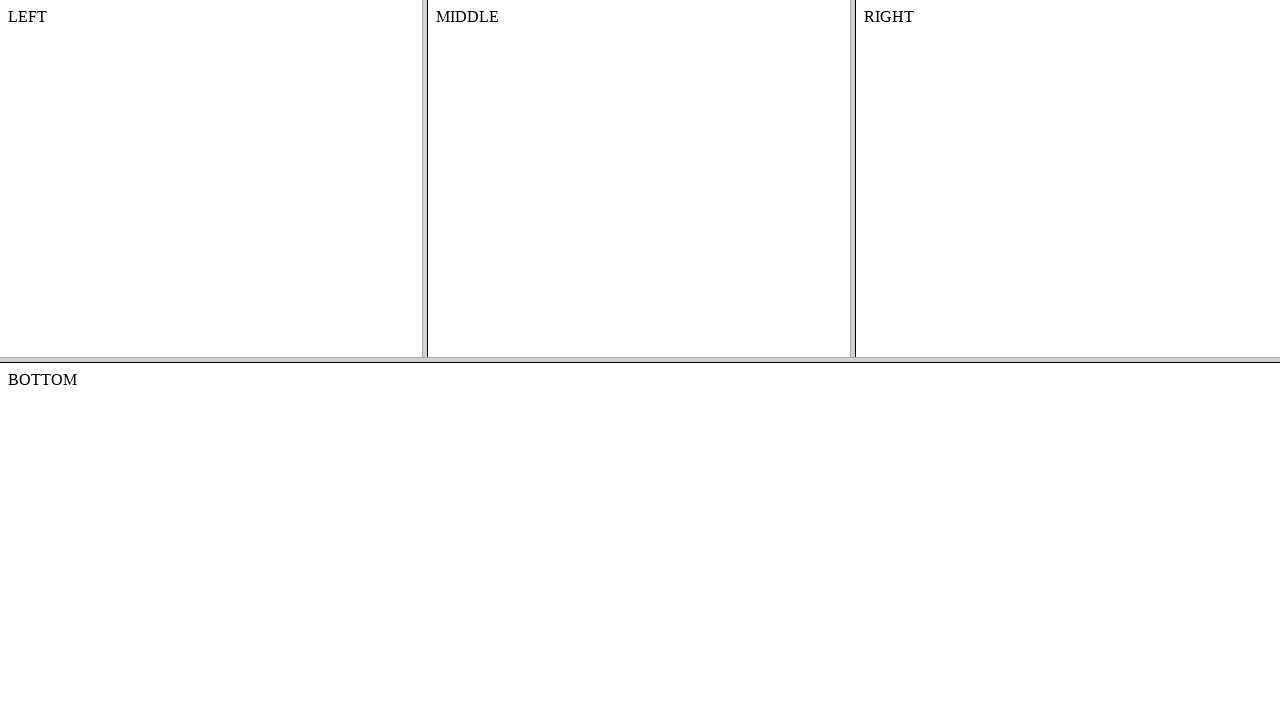

Retrieved text content from right frame
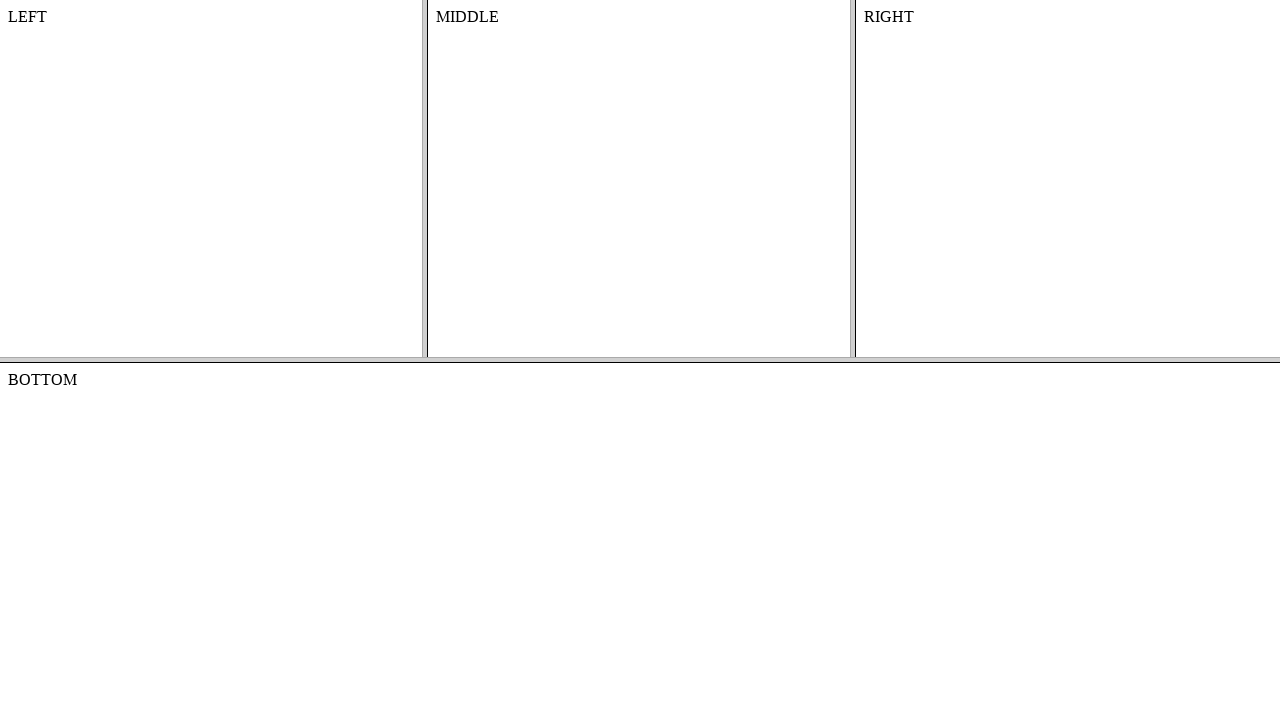

Verified right frame contains 'RIGHT'
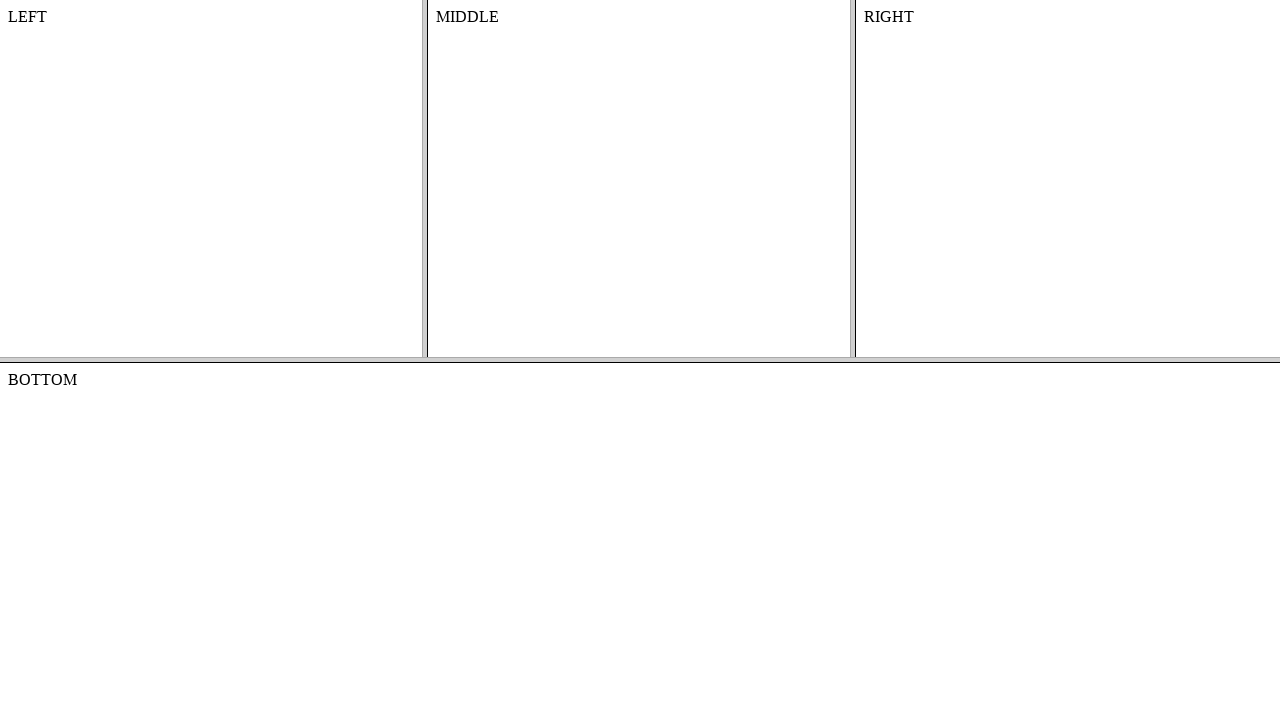

Located bottom frame from main page
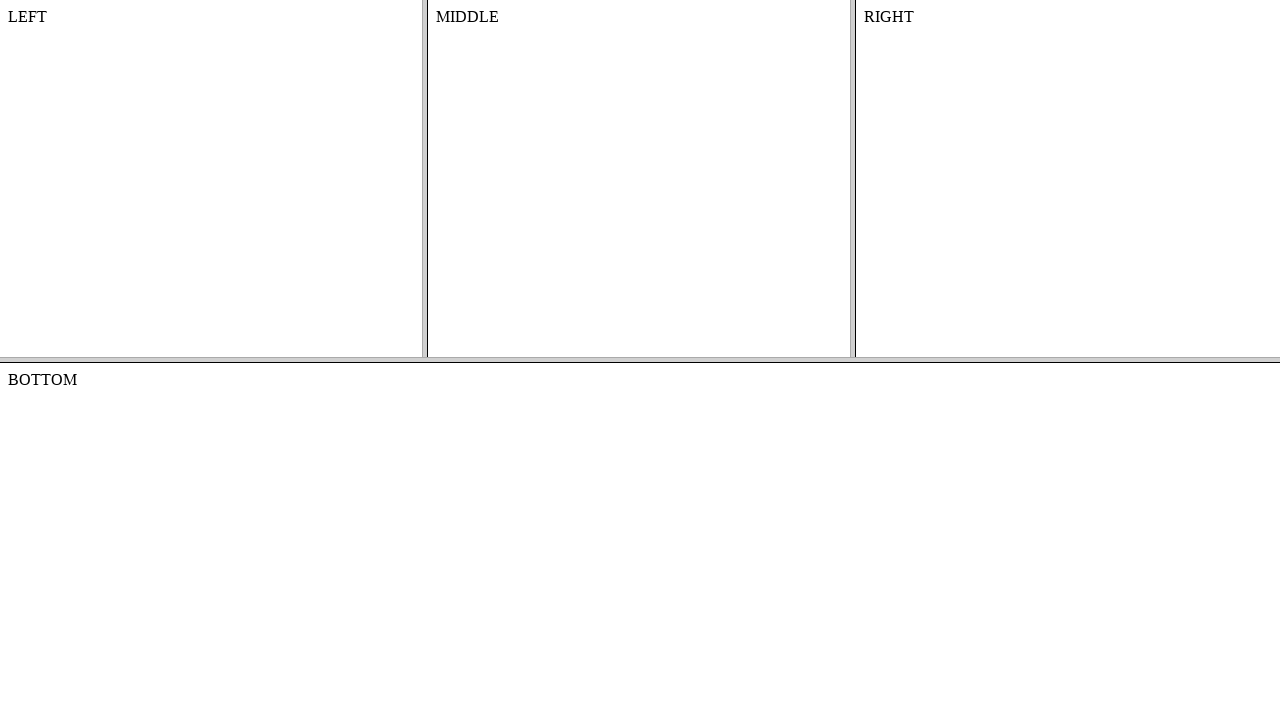

Retrieved text content from bottom frame
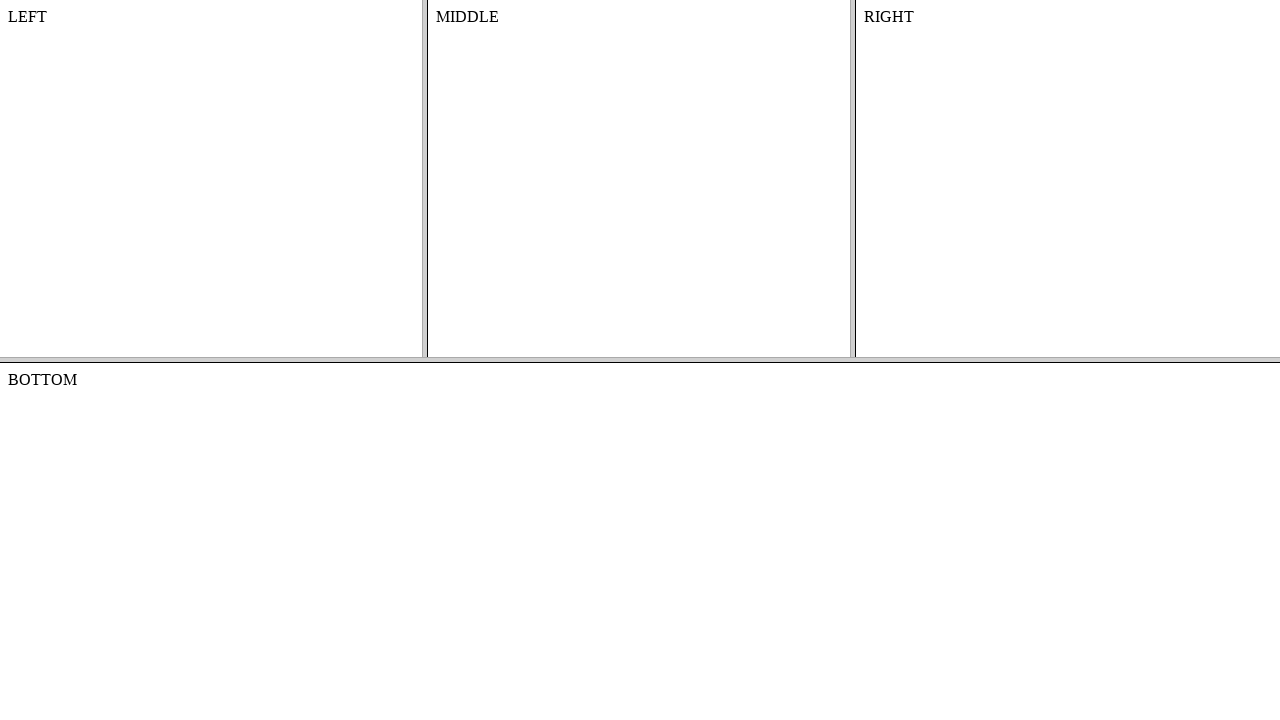

Verified bottom frame contains 'BOTTOM'
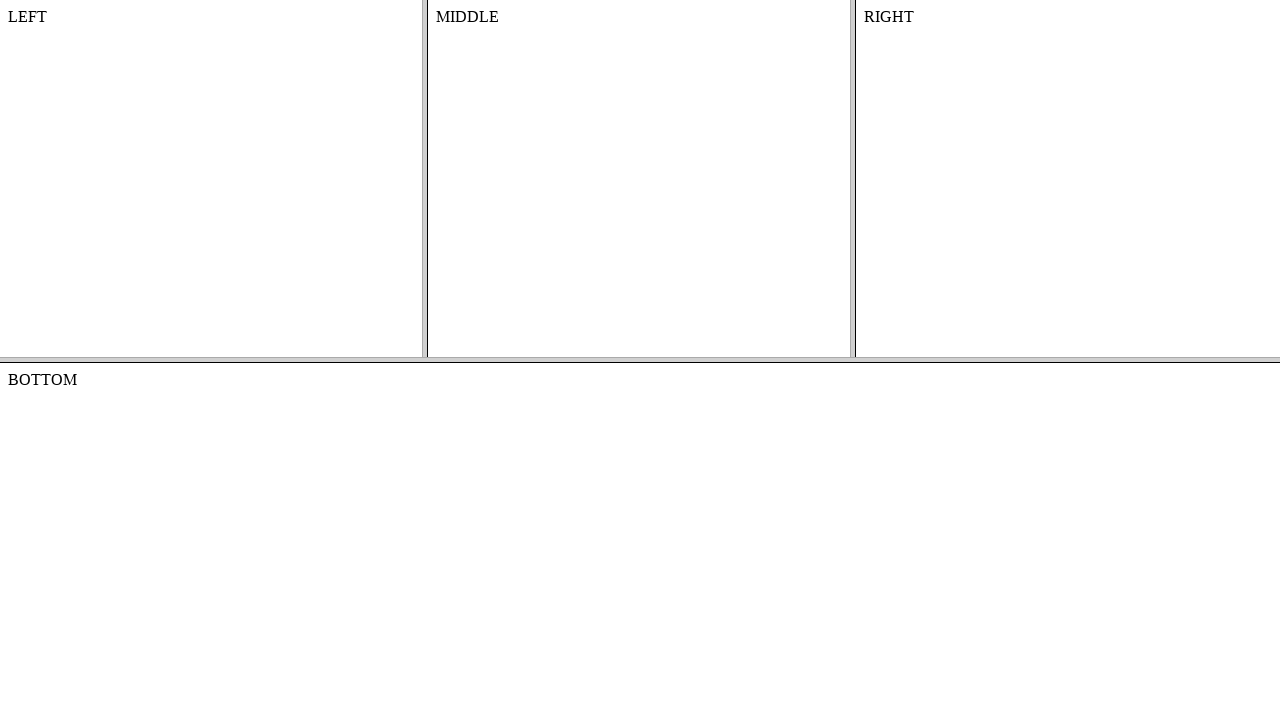

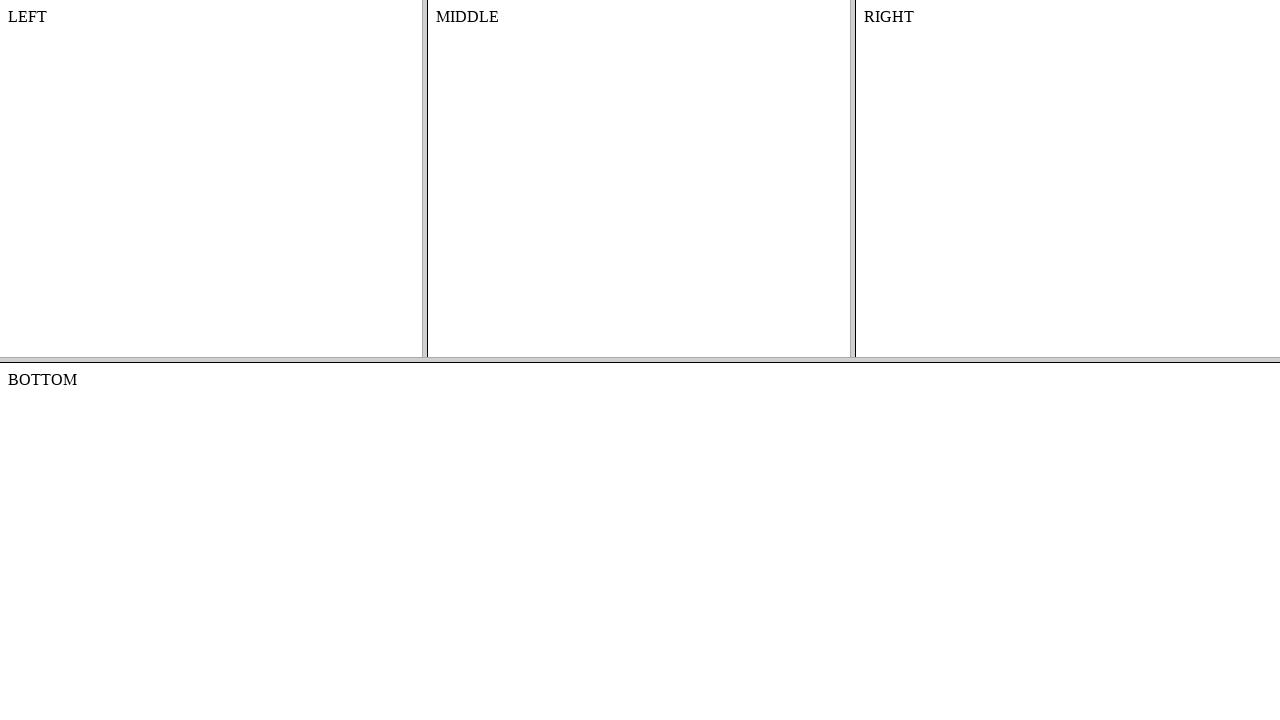